Tests a text box form by filling in Full Name, Email, Current Address, and Permanent Address fields, then submitting and verifying the output contains the expected values.

Starting URL: http://demoqa.com/text-box

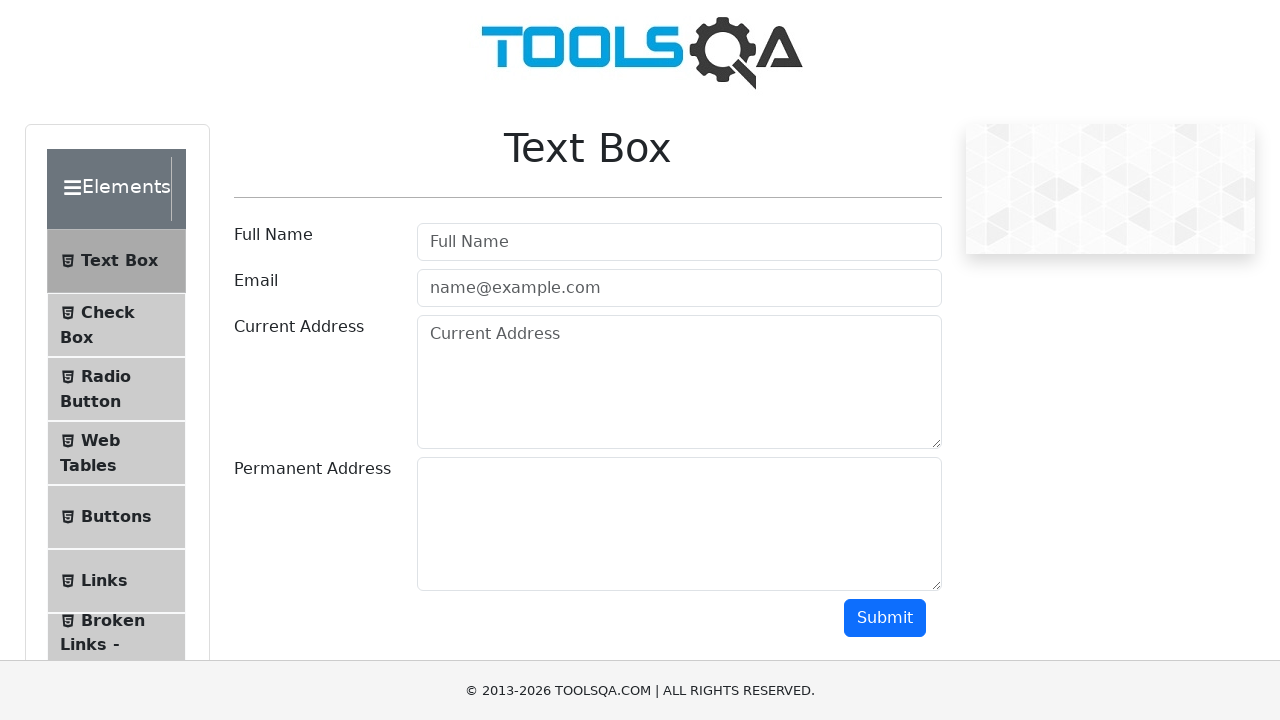

Filled Full Name field with 'Automation' on [placeholder='Full Name']
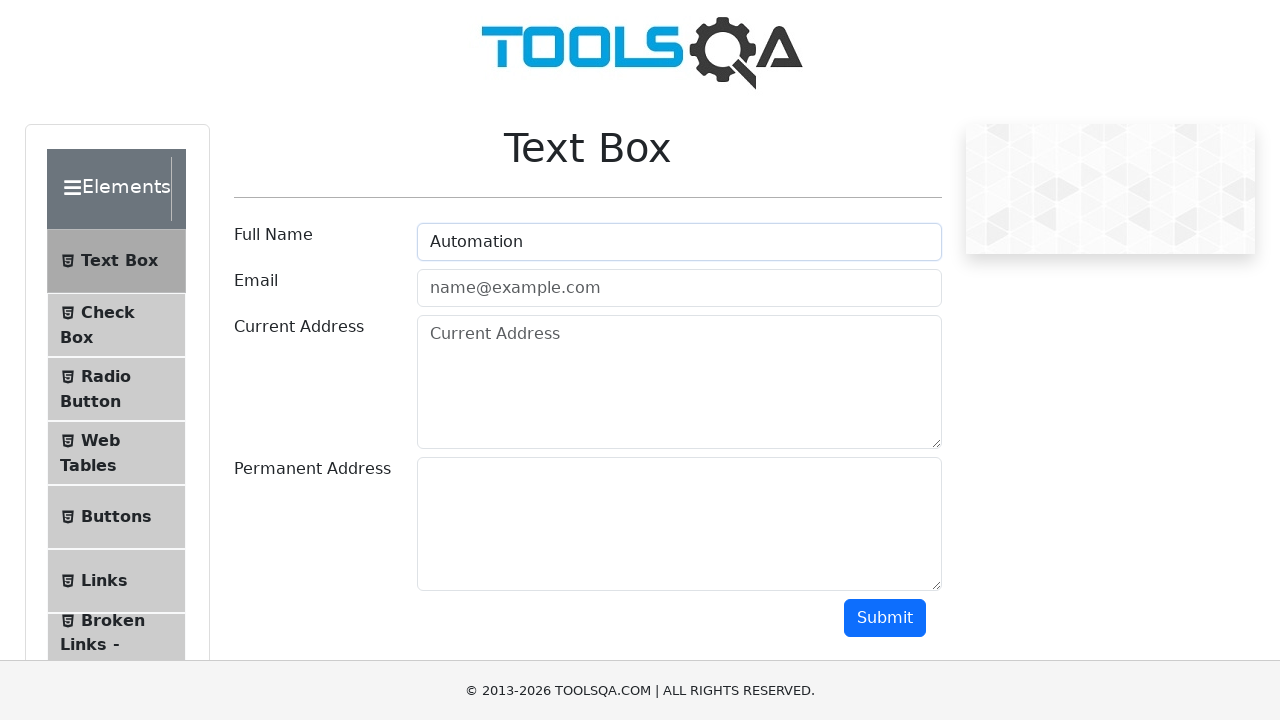

Filled Email field with 'Testing@gmail.com' on #userEmail
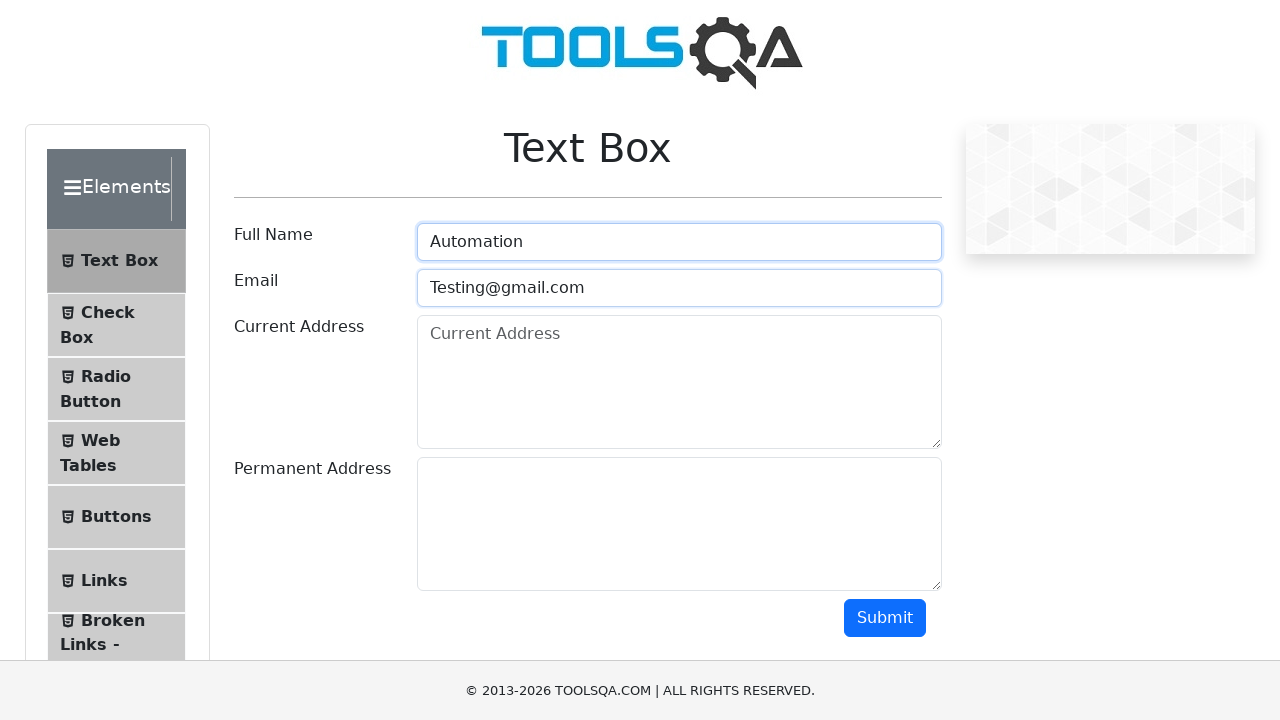

Filled Current Address field with 'Testing Current Address' on #currentAddress
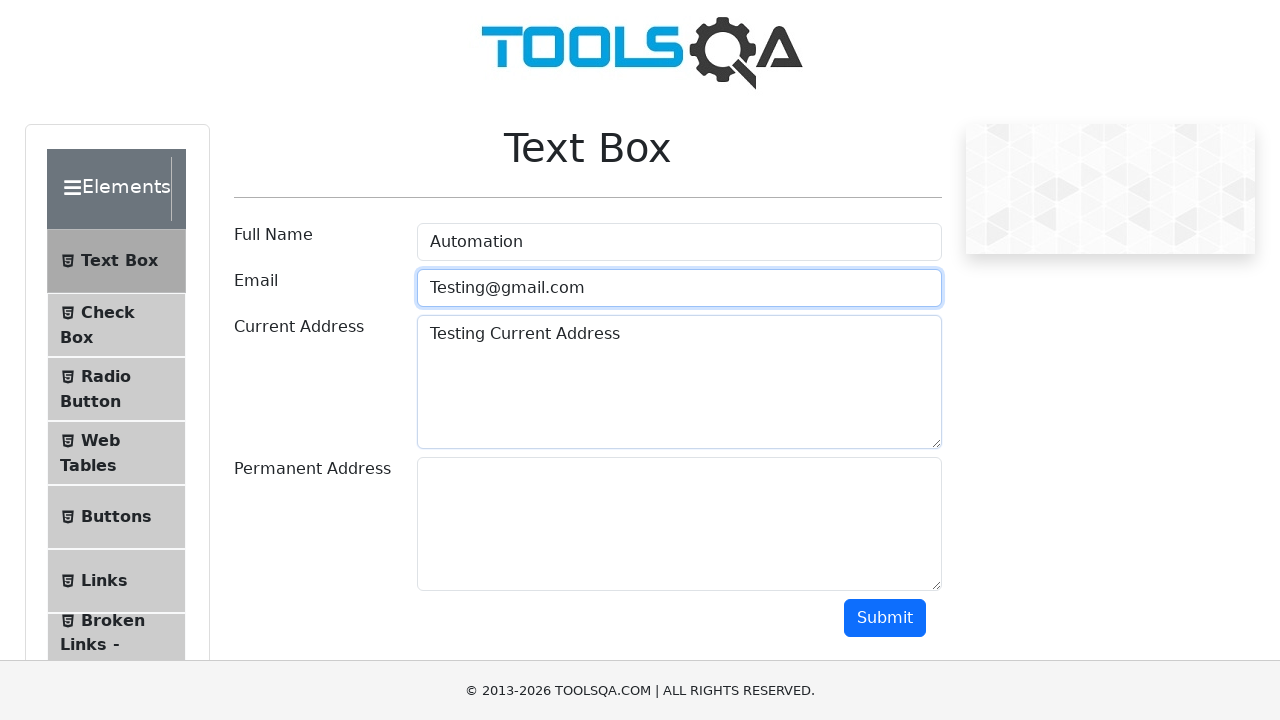

Filled Permanent Address field with 'Testing Permanent Address' on #permanentAddress
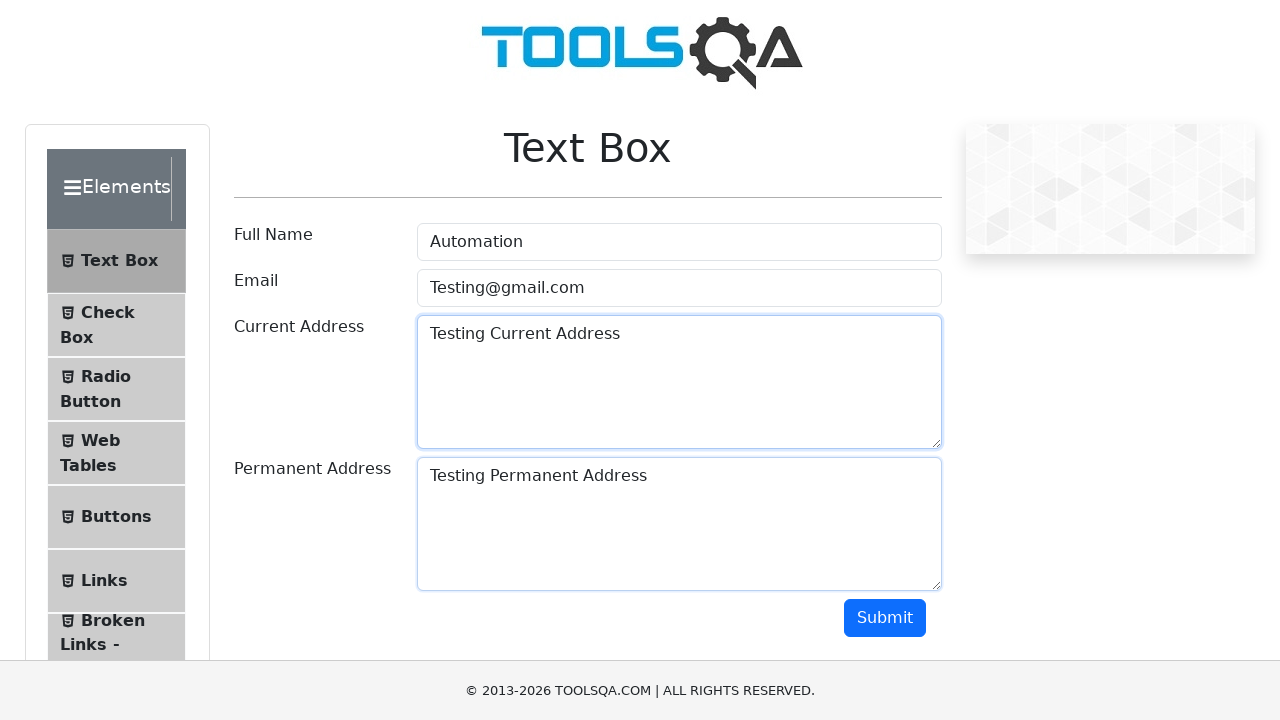

Clicked Submit button to submit the form at (885, 618) on #submit
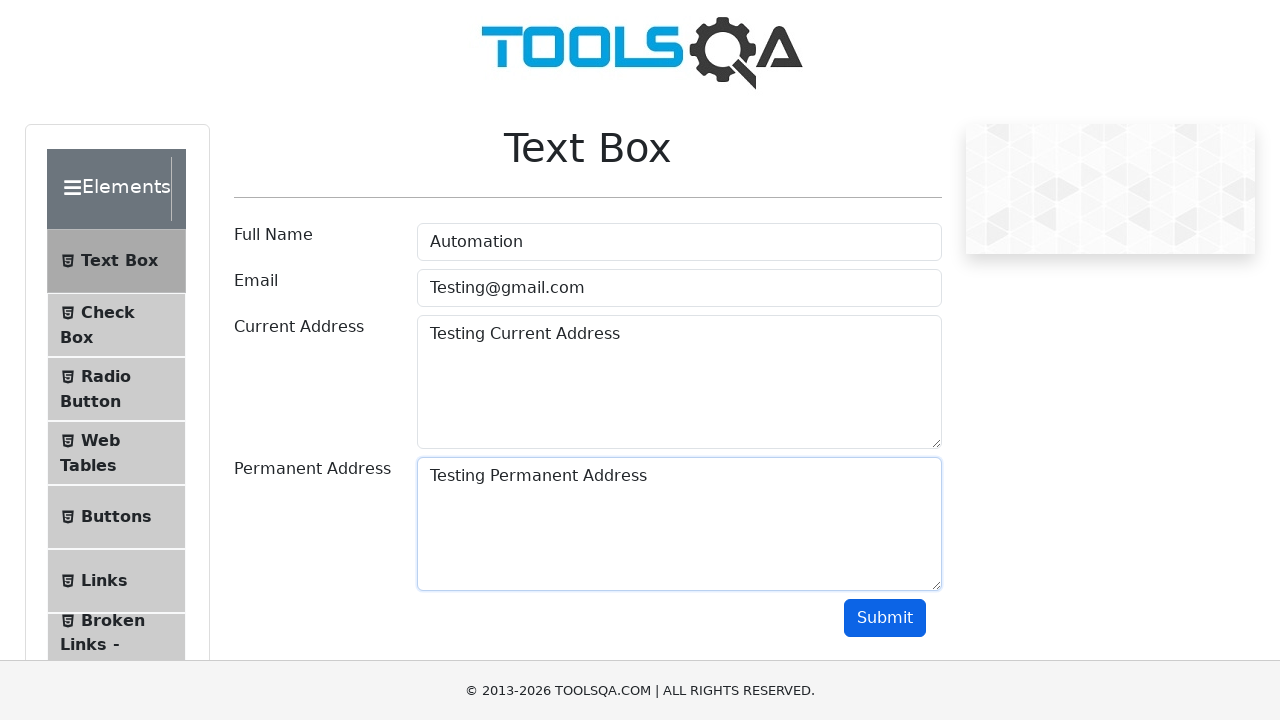

Name output element appeared
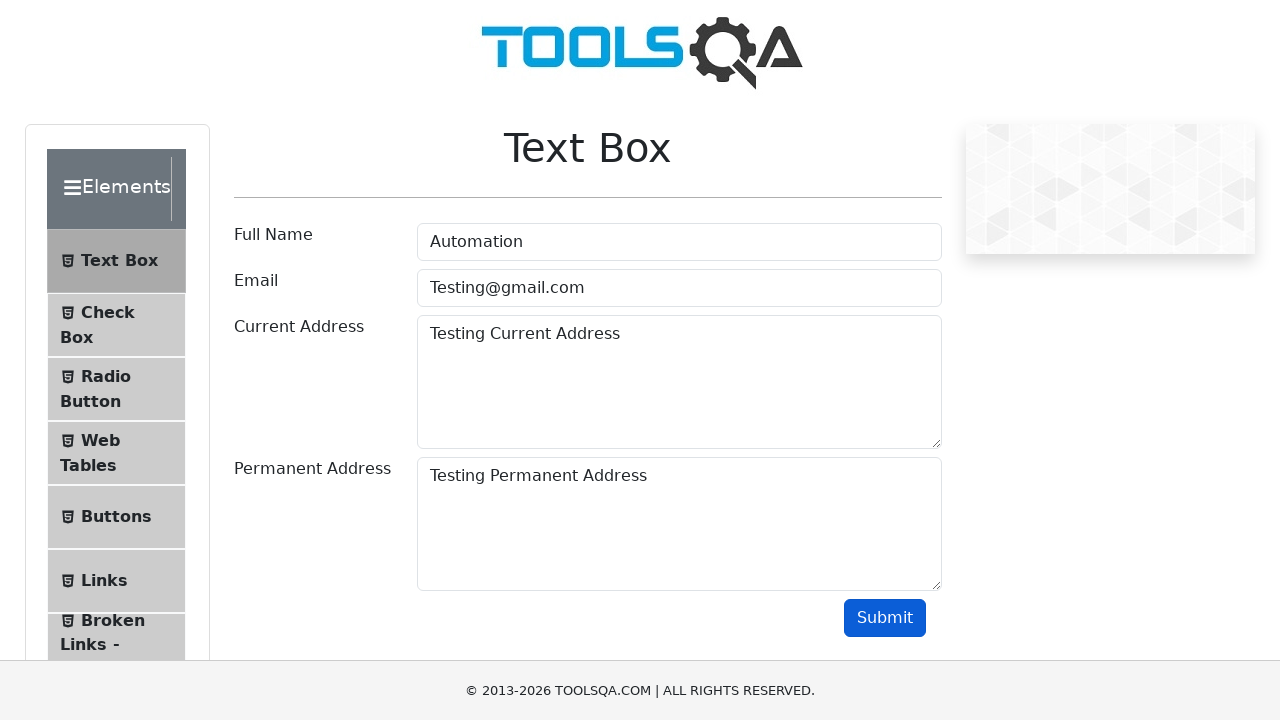

Email output element appeared
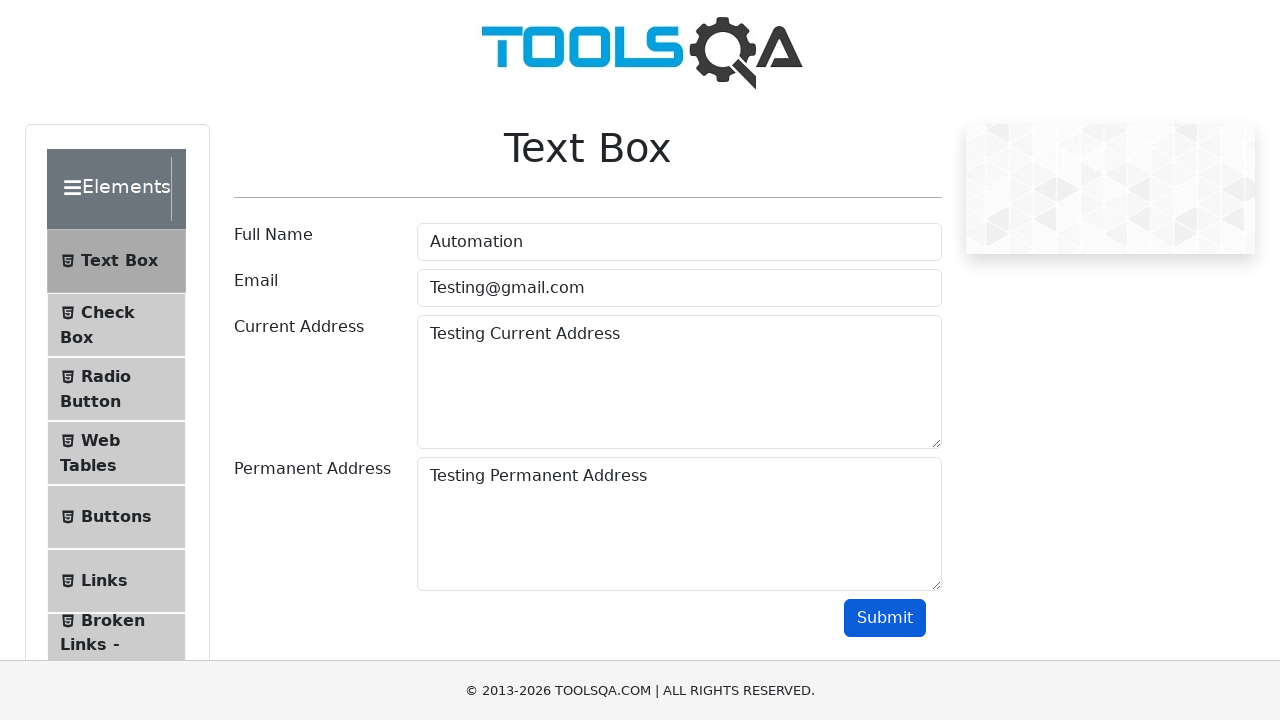

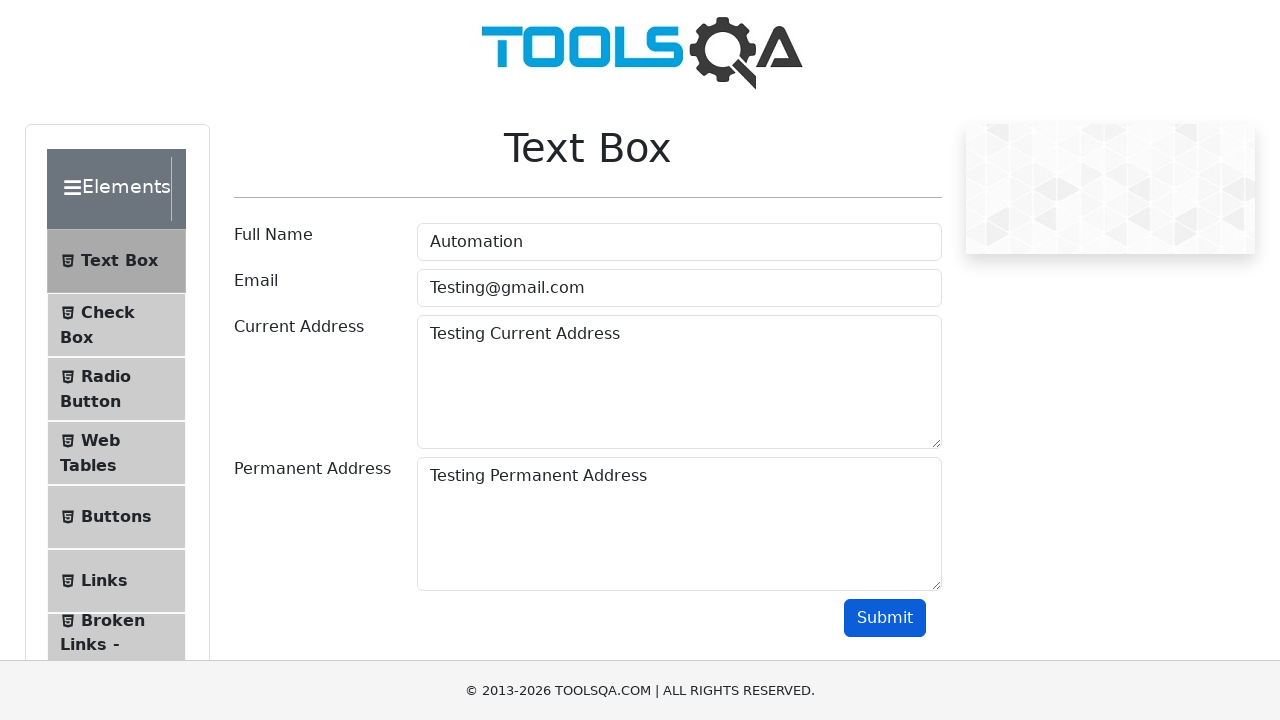